Tests navigation to status code examples page and clicks on the 200 status code link to view its details

Starting URL: https://the-internet.herokuapp.com/status_codes

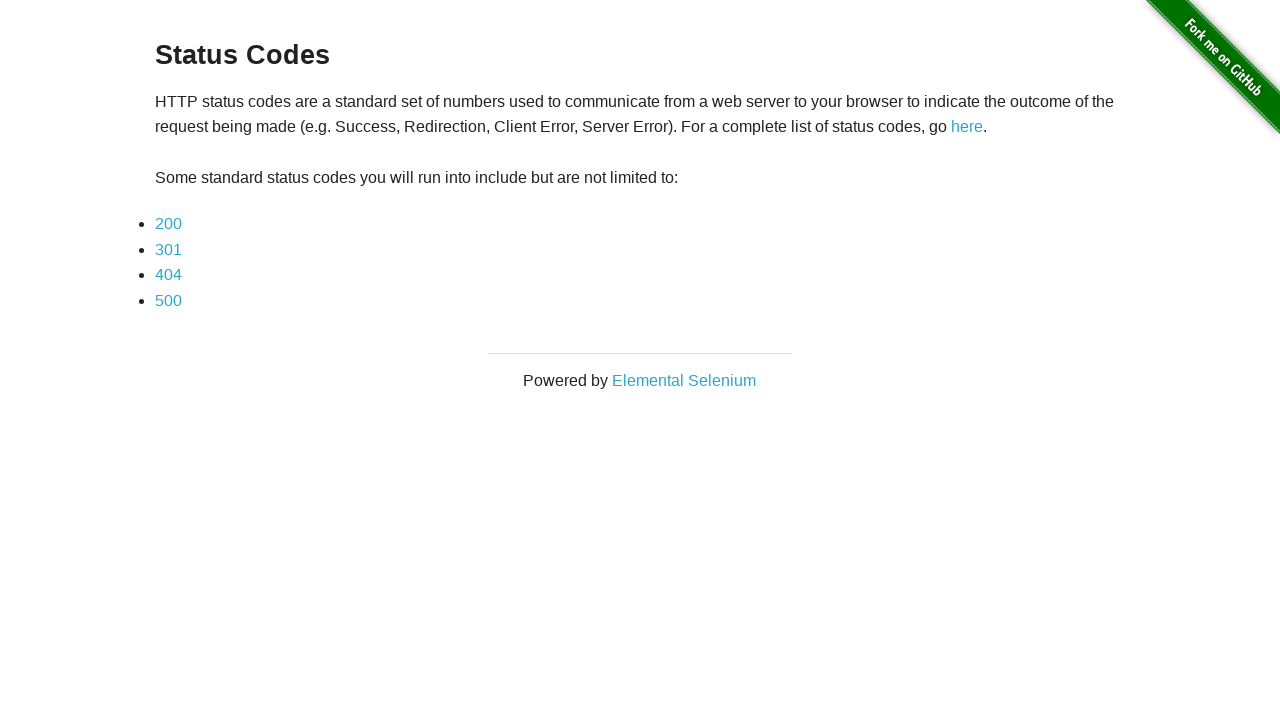

Clicked on the 200 status code link at (168, 224) on text=200
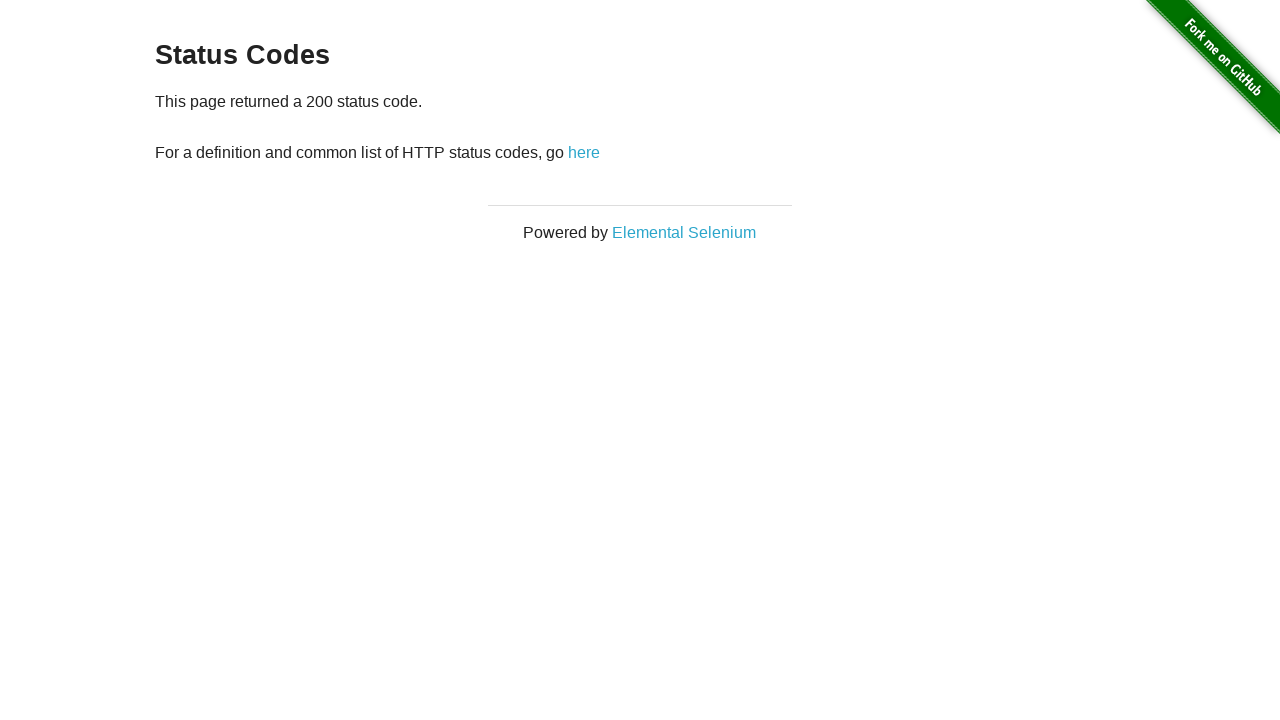

Status code example content loaded and verified
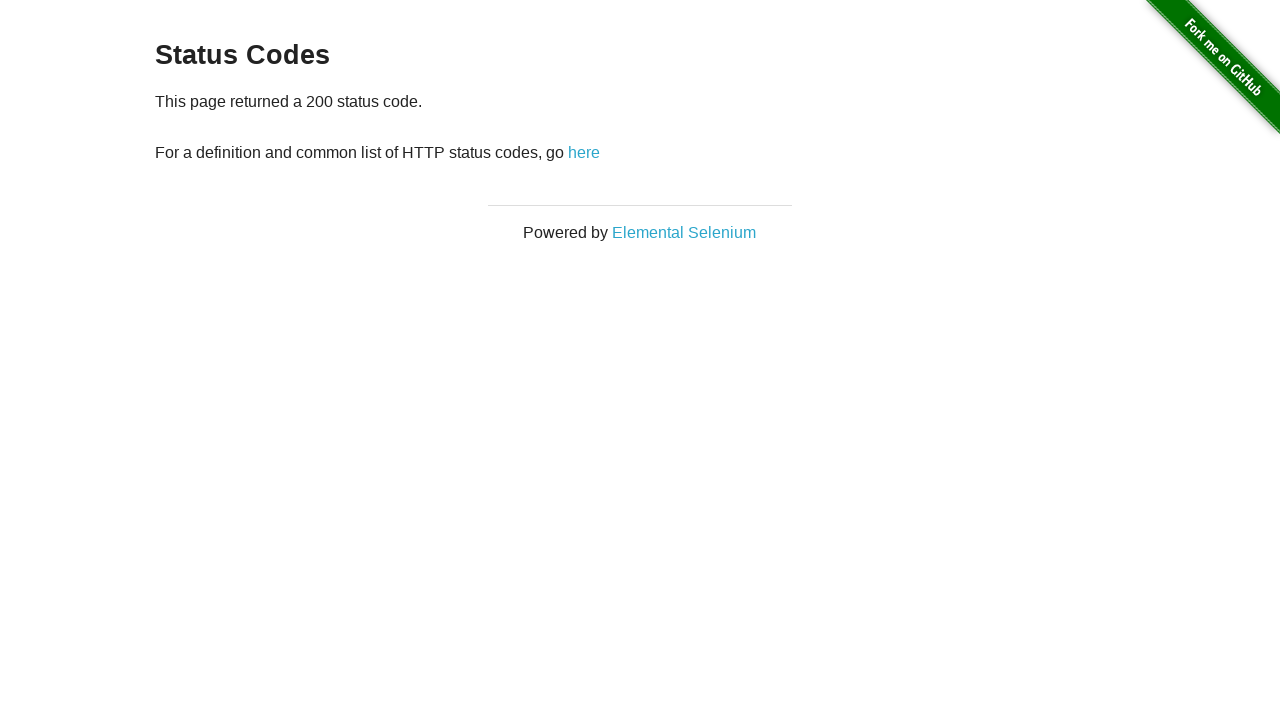

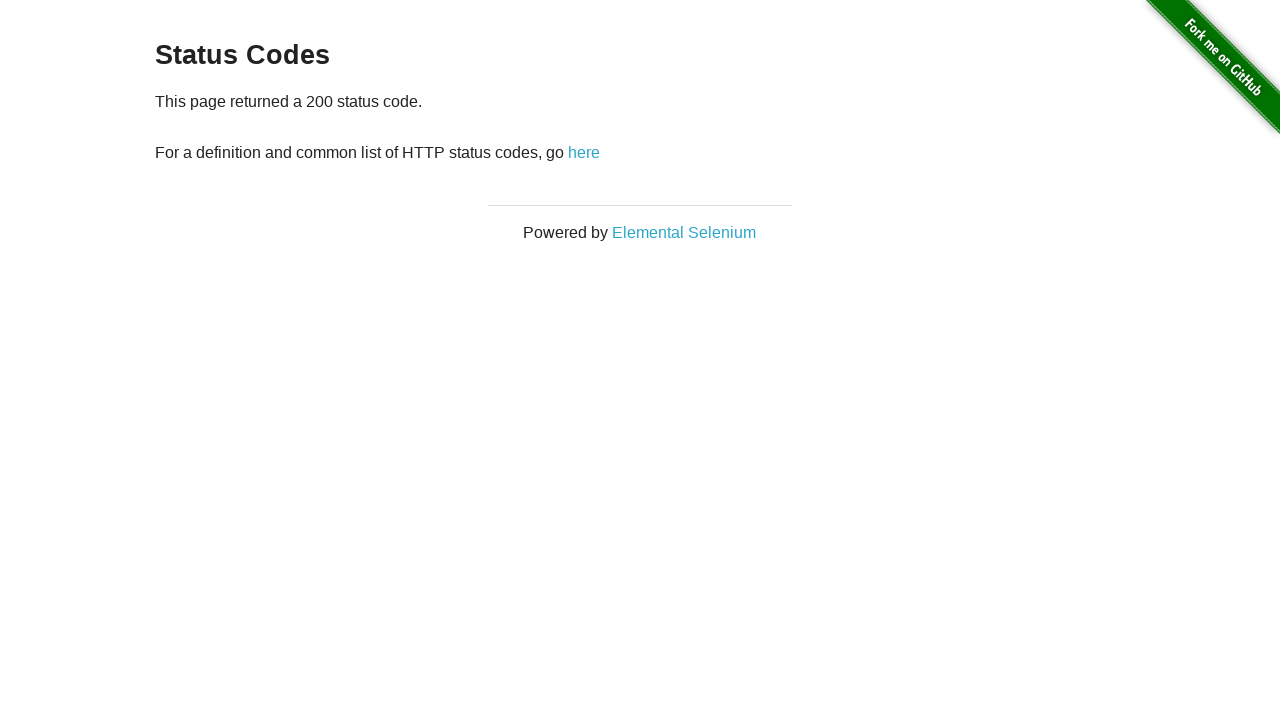